Tests web table interaction by locating a table, scrolling to it, and clicking the edit button for a specific row identified by email address.

Starting URL: https://practice.expandtesting.com/tables

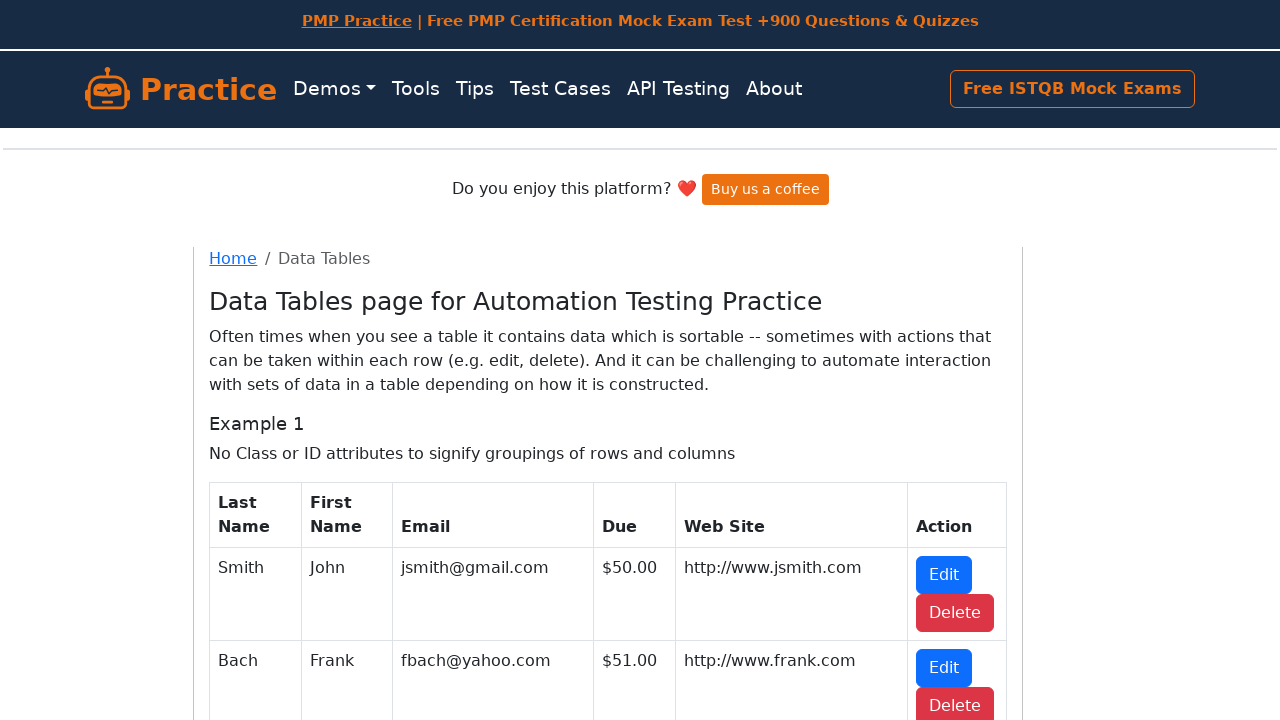

Web table with id 'table1' became visible
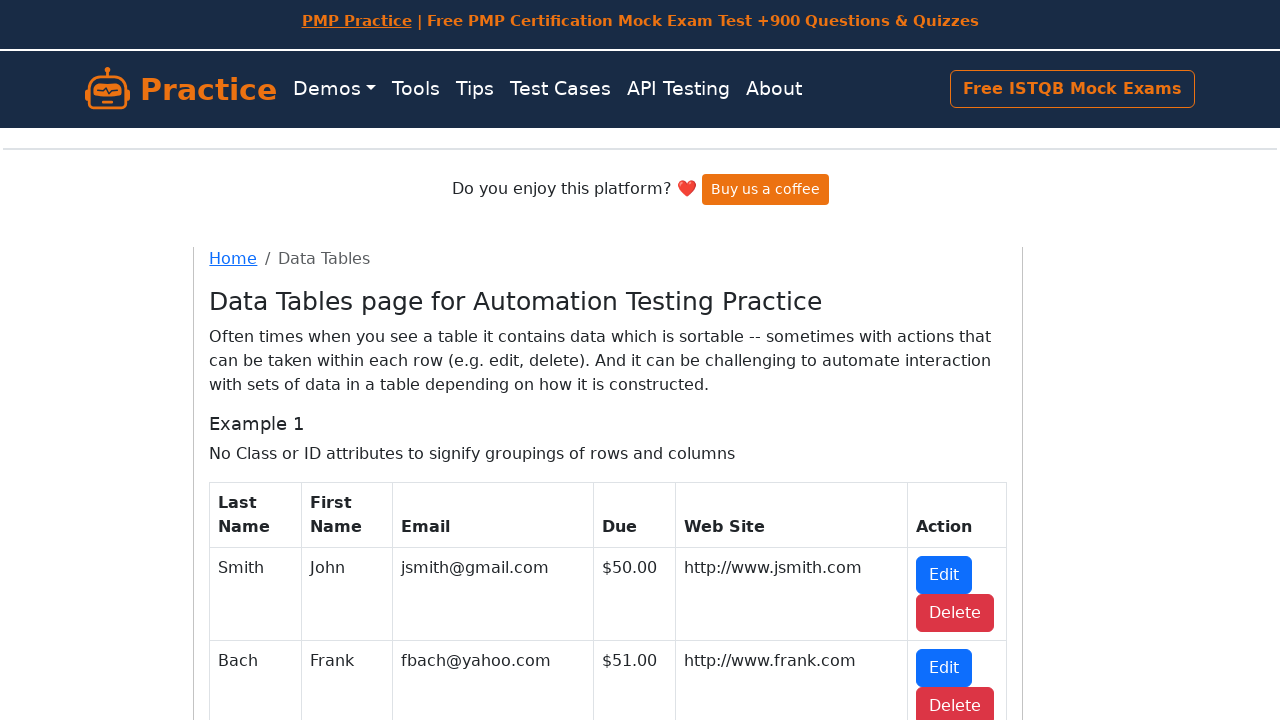

Scrolled table into view
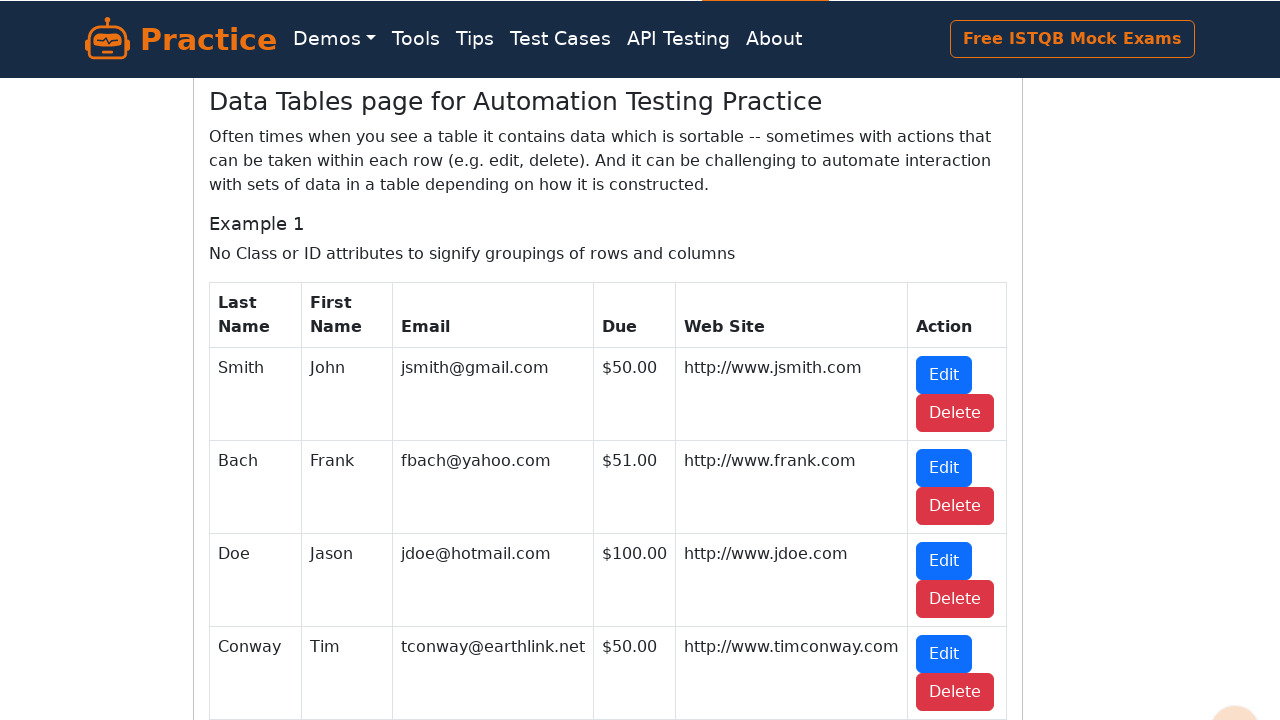

Clicked edit button for row with email 'jdoe@hotmail.com' at (944, 561) on //table[@id='table1']/tbody/tr/td[text()='jdoe@hotmail.com']/parent::tr/td/a[@cl
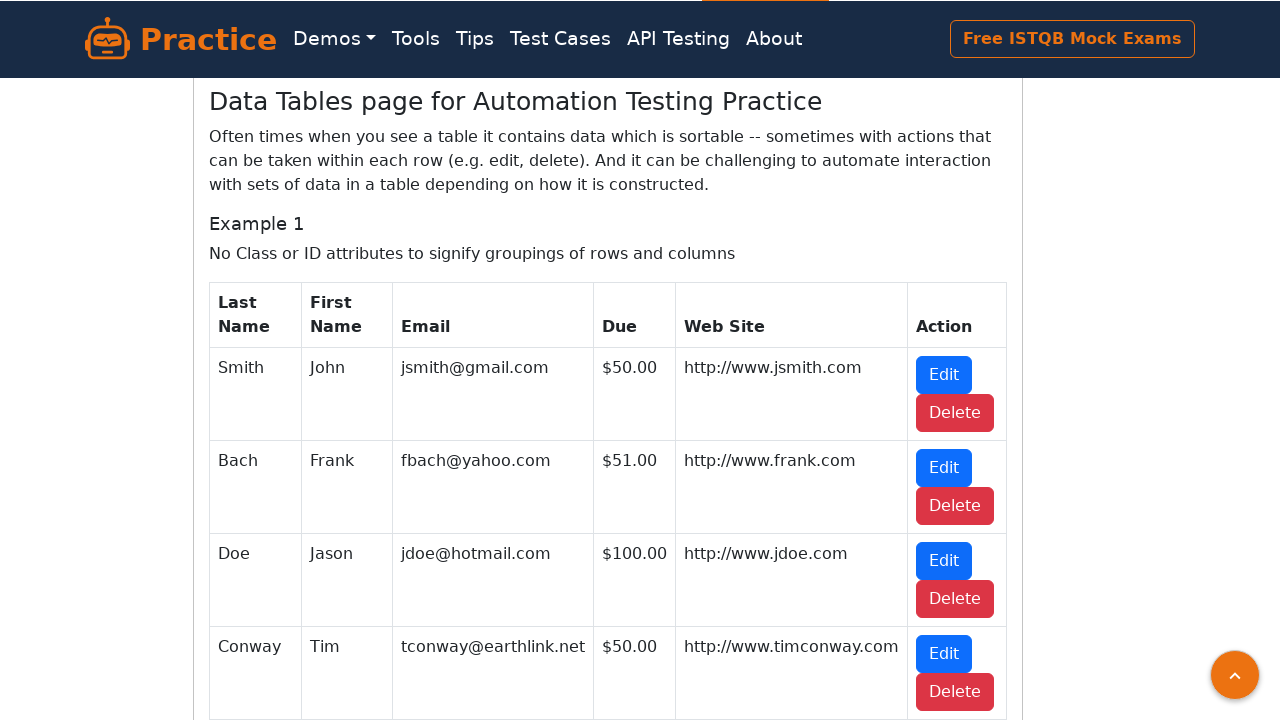

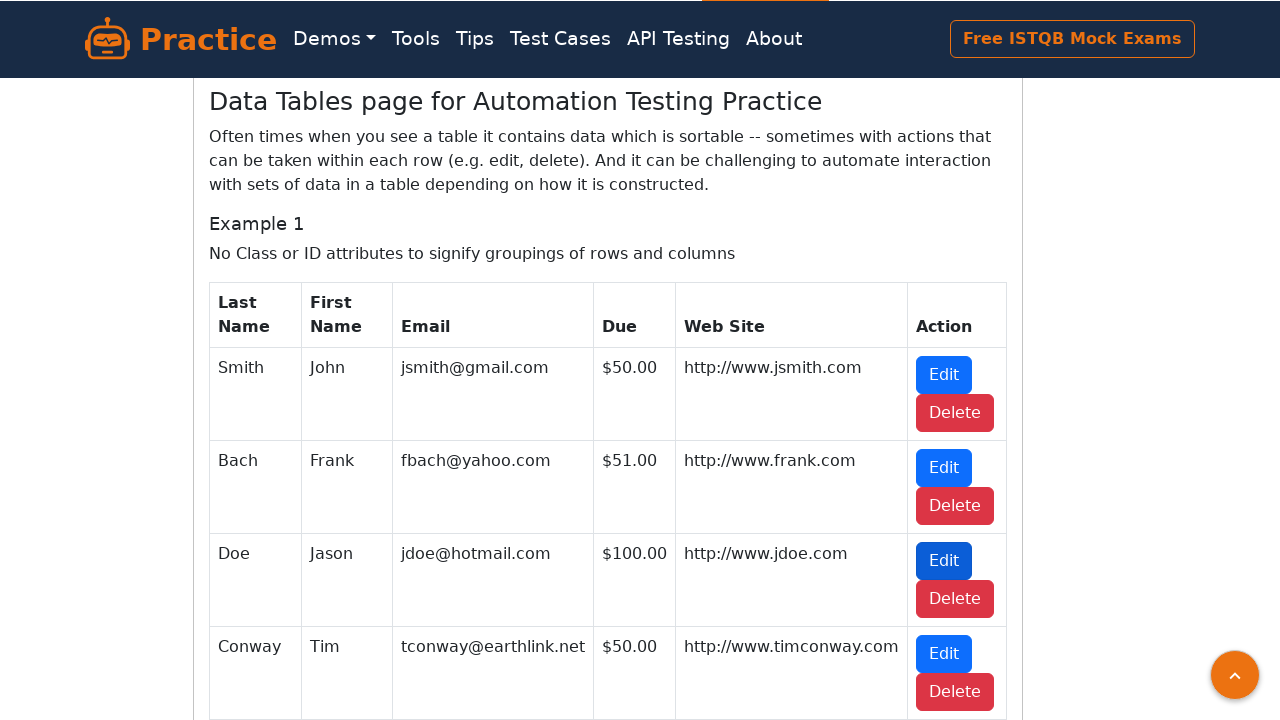